Tests the add/remove elements functionality by clicking the "Add Element" button 5 times and verifying that 5 "Delete" buttons are created as a result.

Starting URL: http://the-internet.herokuapp.com/add_remove_elements/

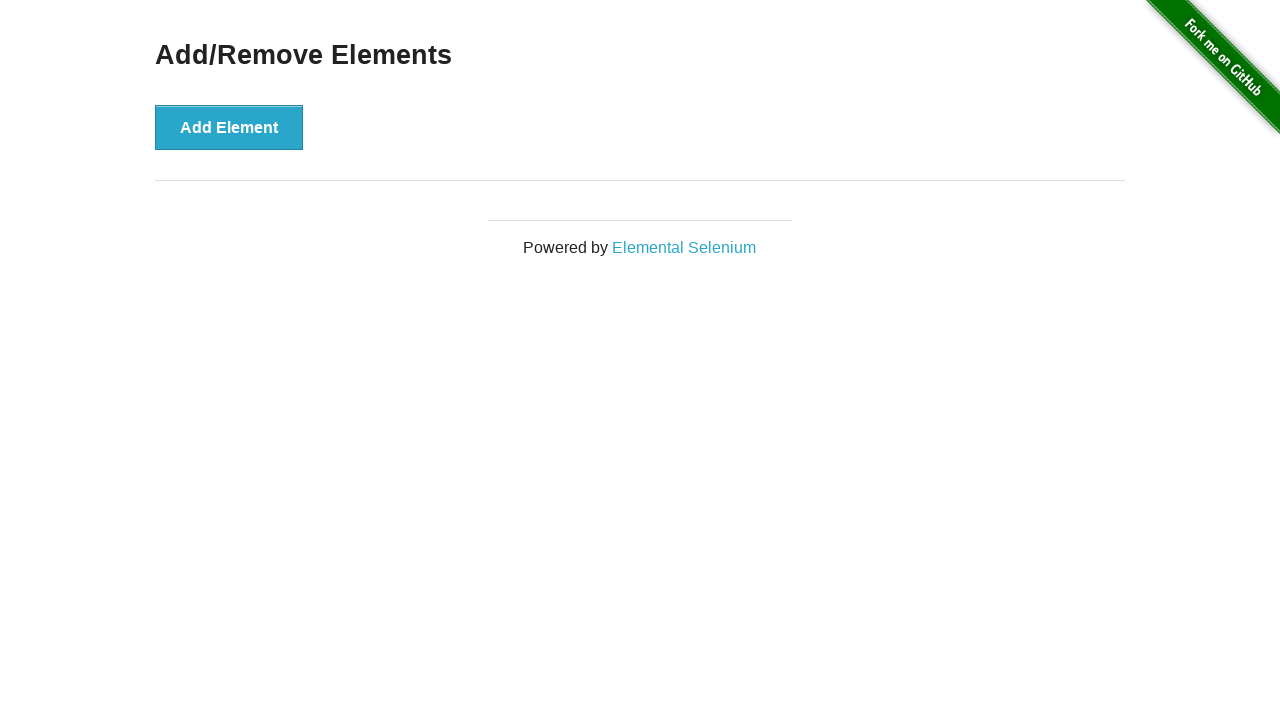

Clicked 'Add Element' button at (229, 127) on xpath=//button[text()="Add Element"]
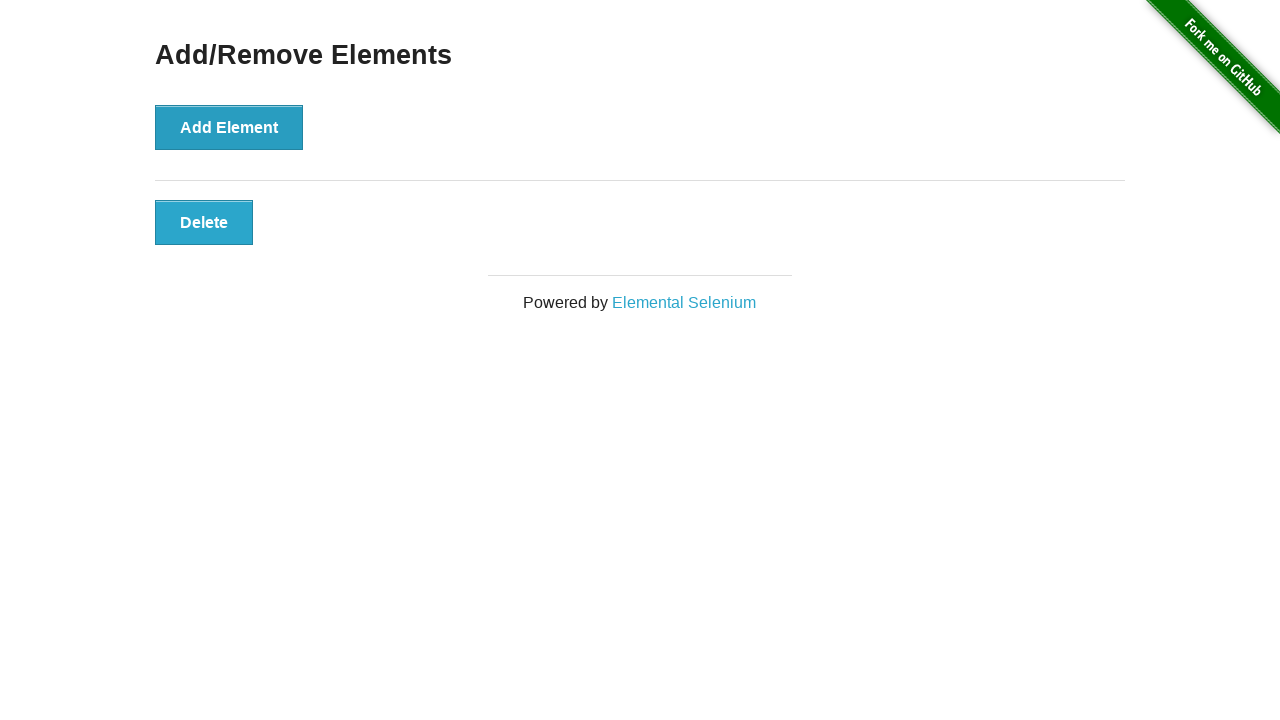

Waited 1 second after clicking 'Add Element'
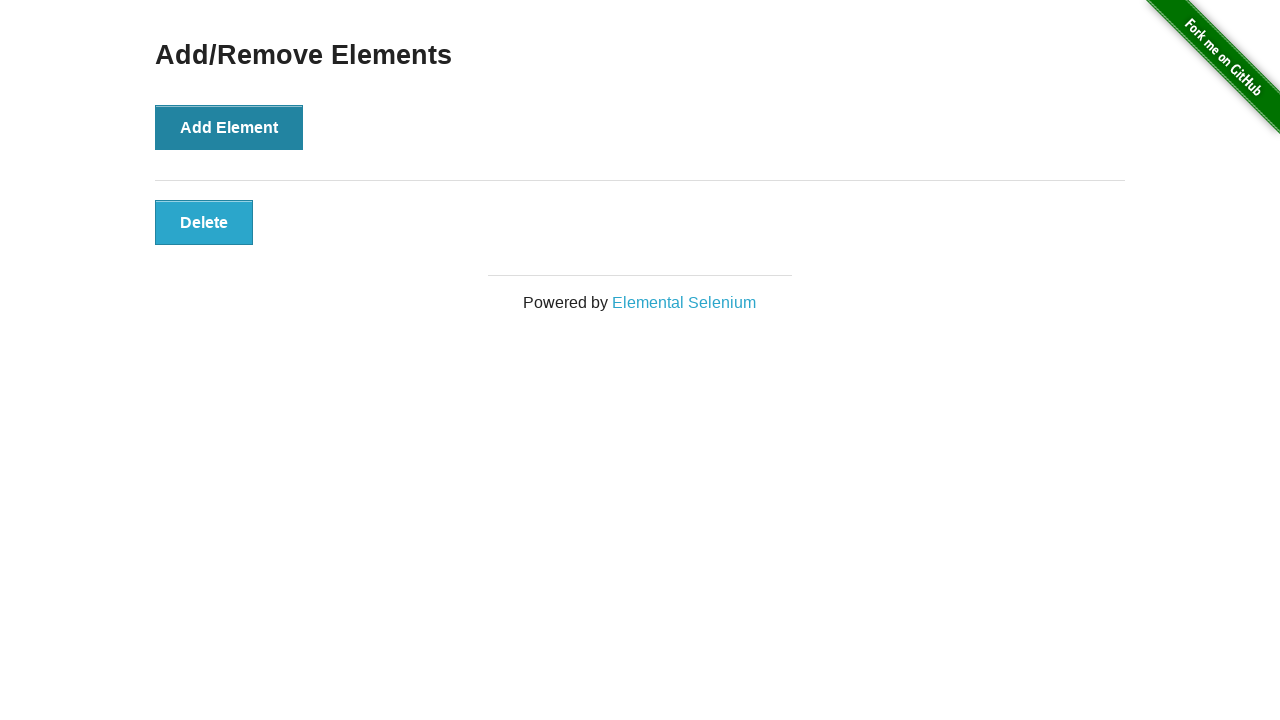

Clicked 'Add Element' button at (229, 127) on xpath=//button[text()="Add Element"]
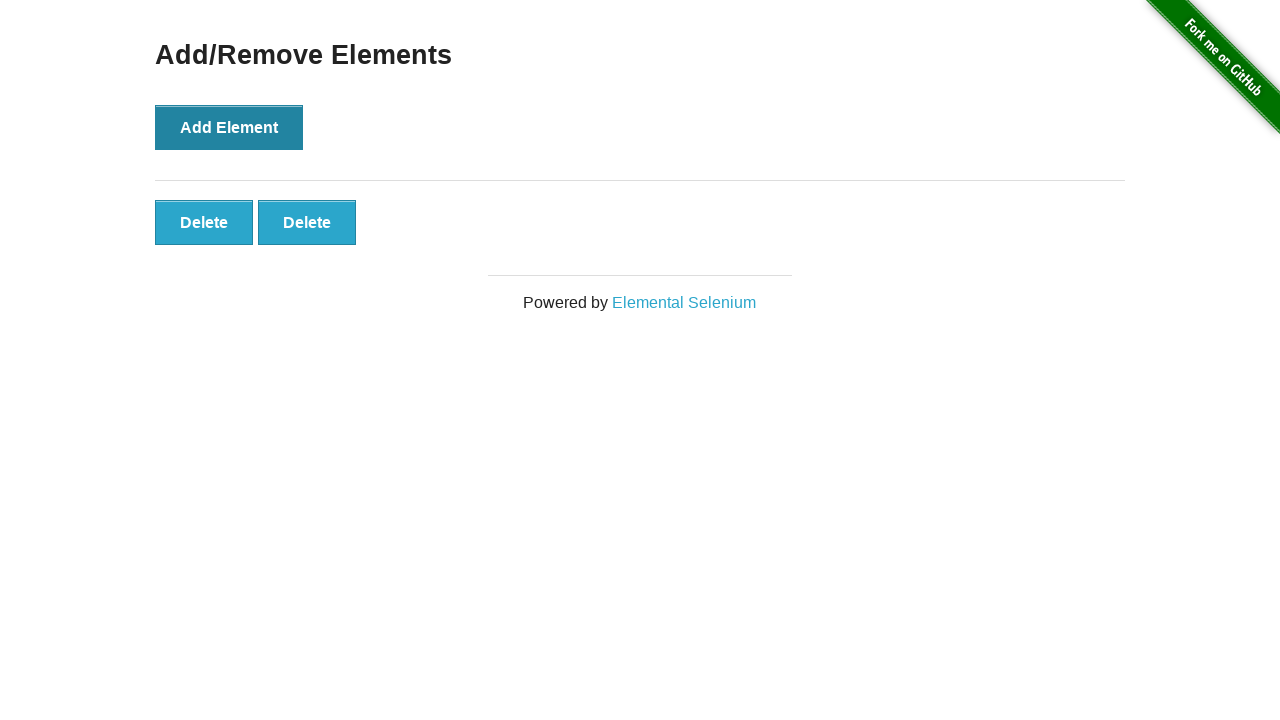

Waited 1 second after clicking 'Add Element'
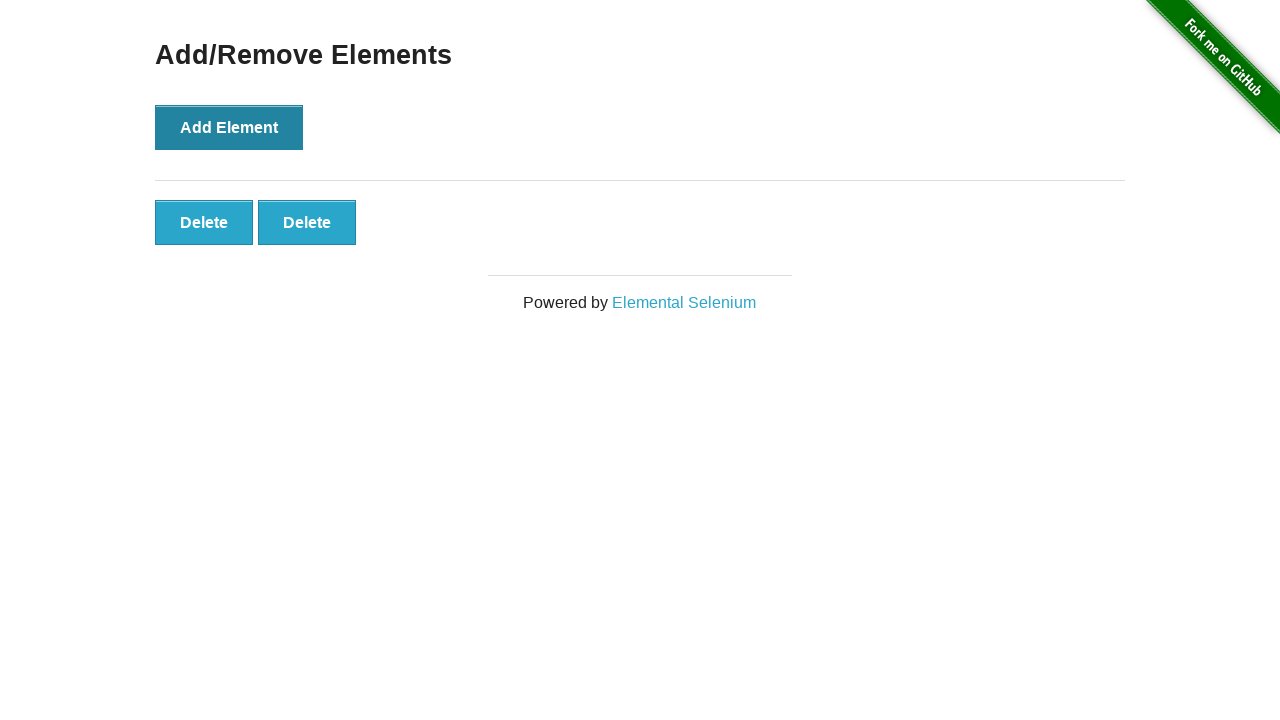

Clicked 'Add Element' button at (229, 127) on xpath=//button[text()="Add Element"]
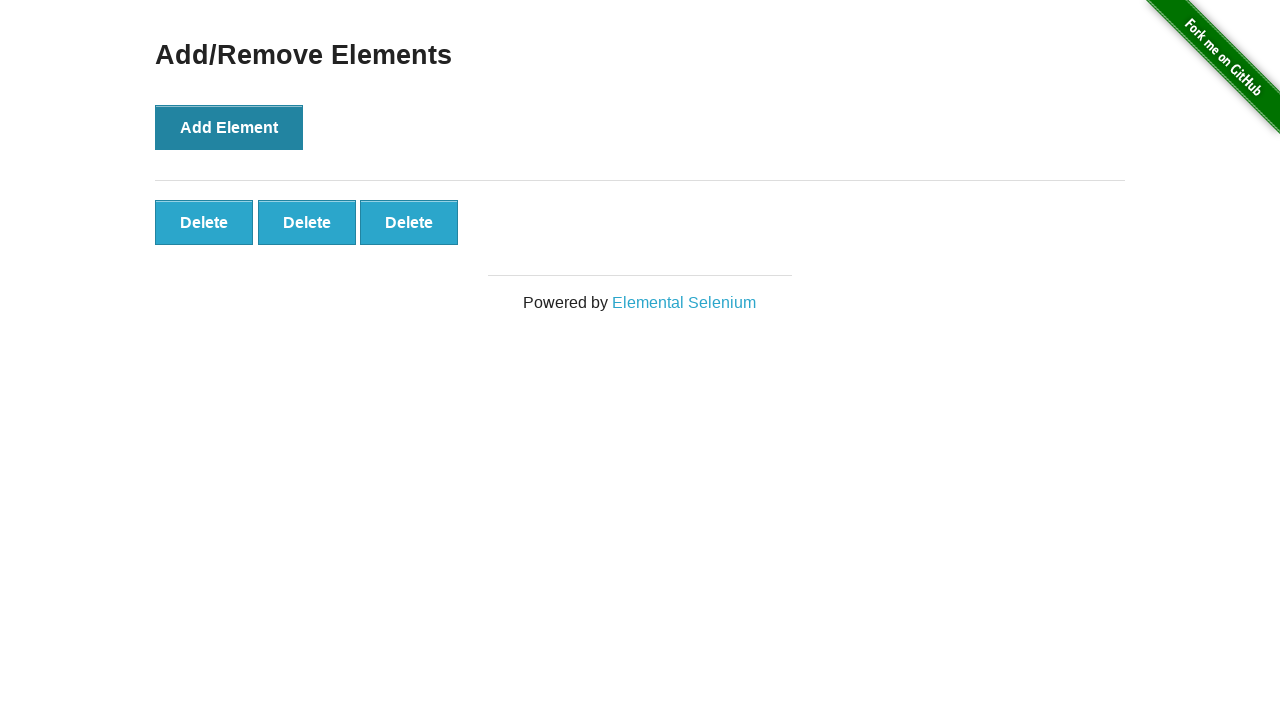

Waited 1 second after clicking 'Add Element'
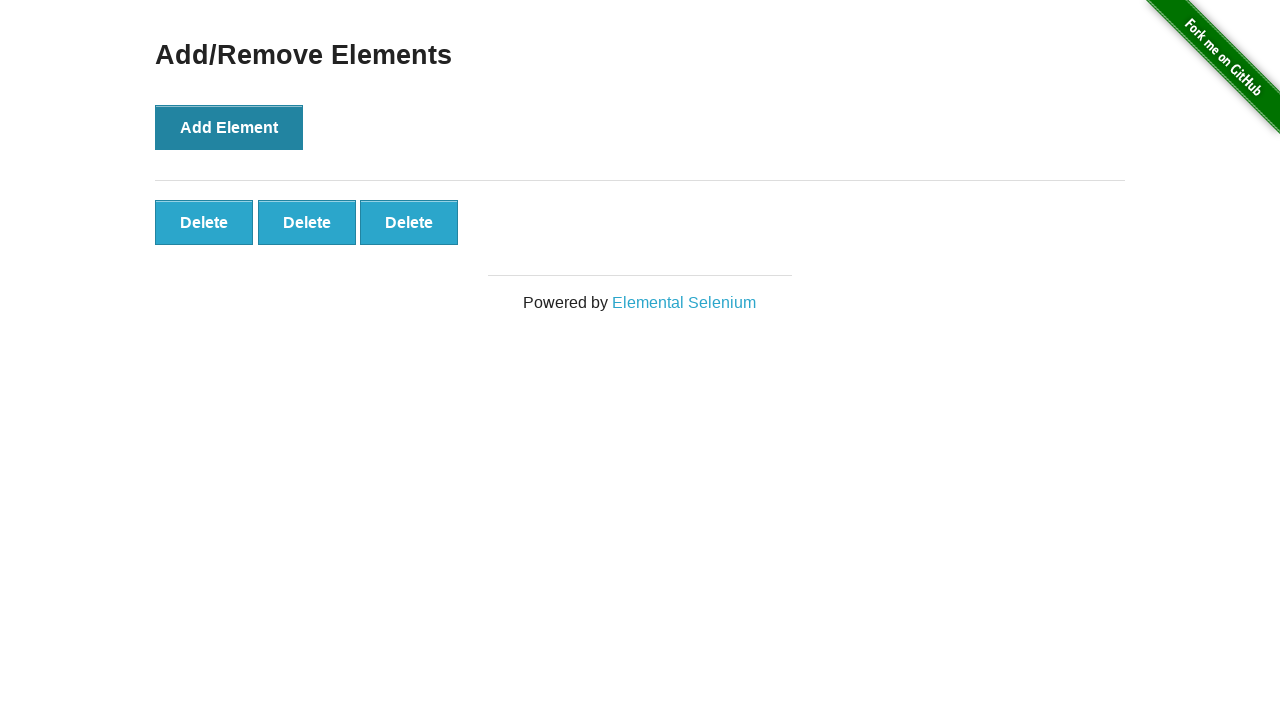

Clicked 'Add Element' button at (229, 127) on xpath=//button[text()="Add Element"]
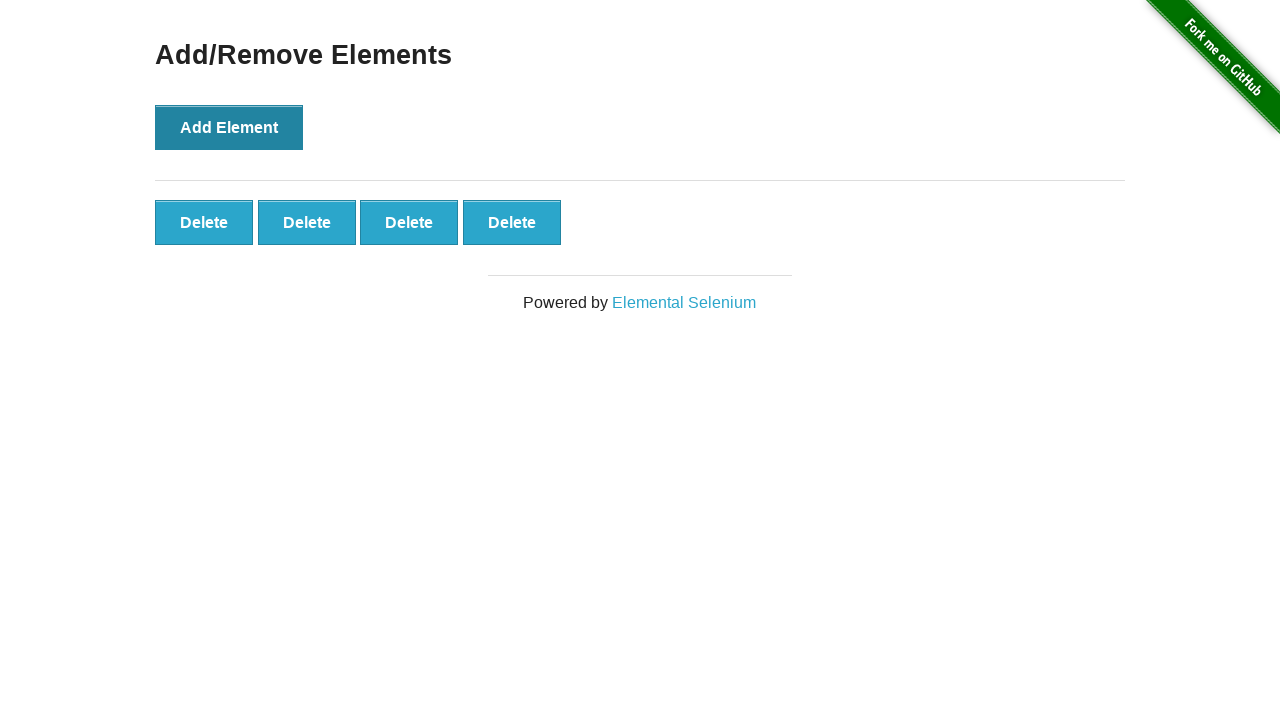

Waited 1 second after clicking 'Add Element'
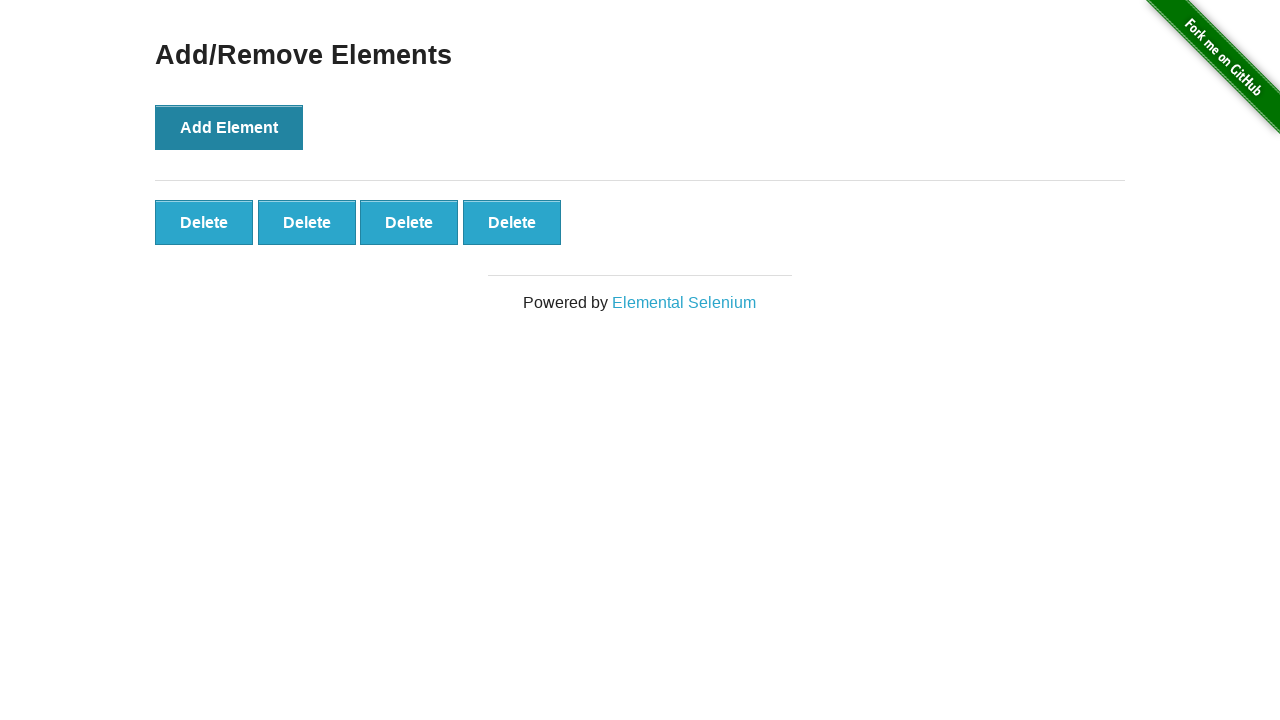

Clicked 'Add Element' button at (229, 127) on xpath=//button[text()="Add Element"]
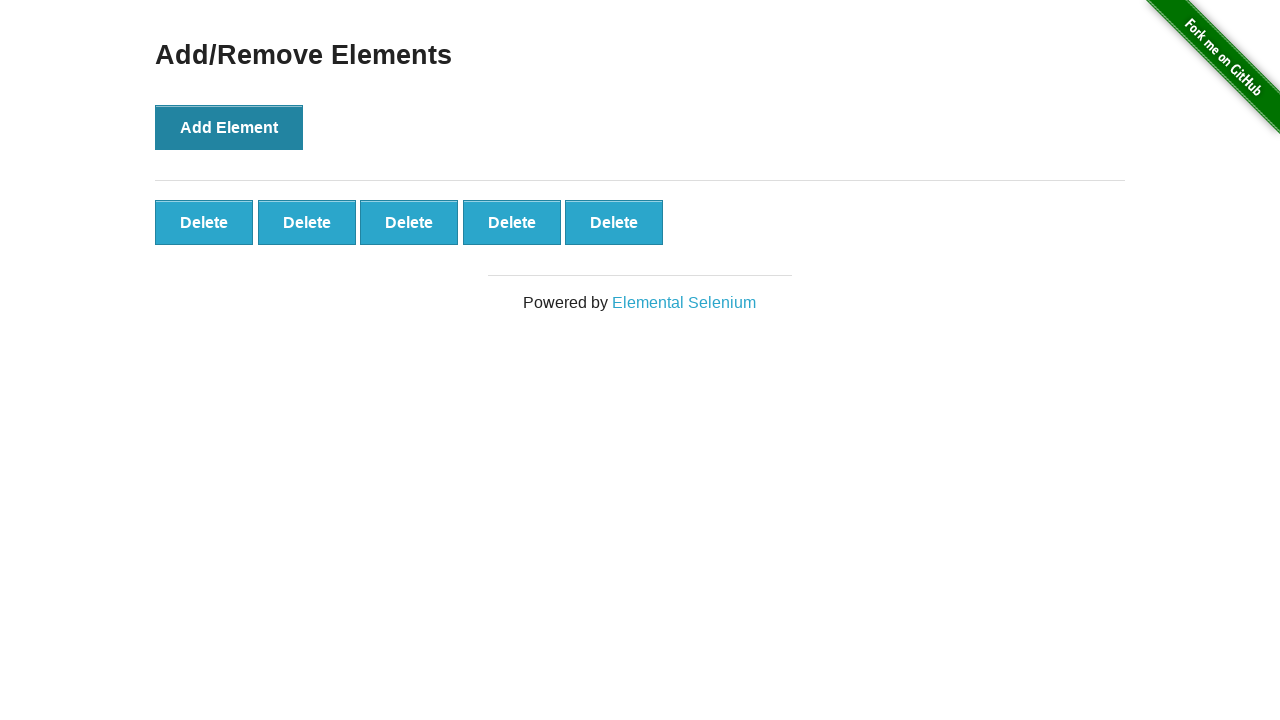

Waited 1 second after clicking 'Add Element'
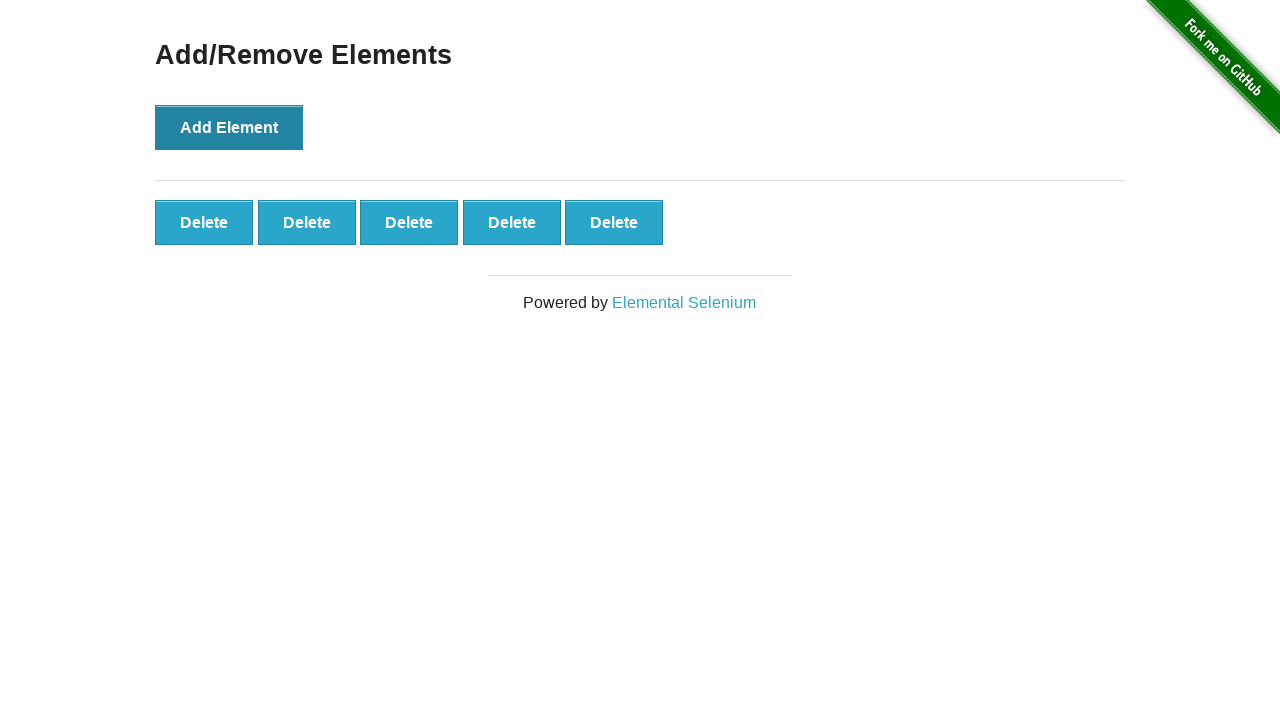

Delete buttons are now present on the page
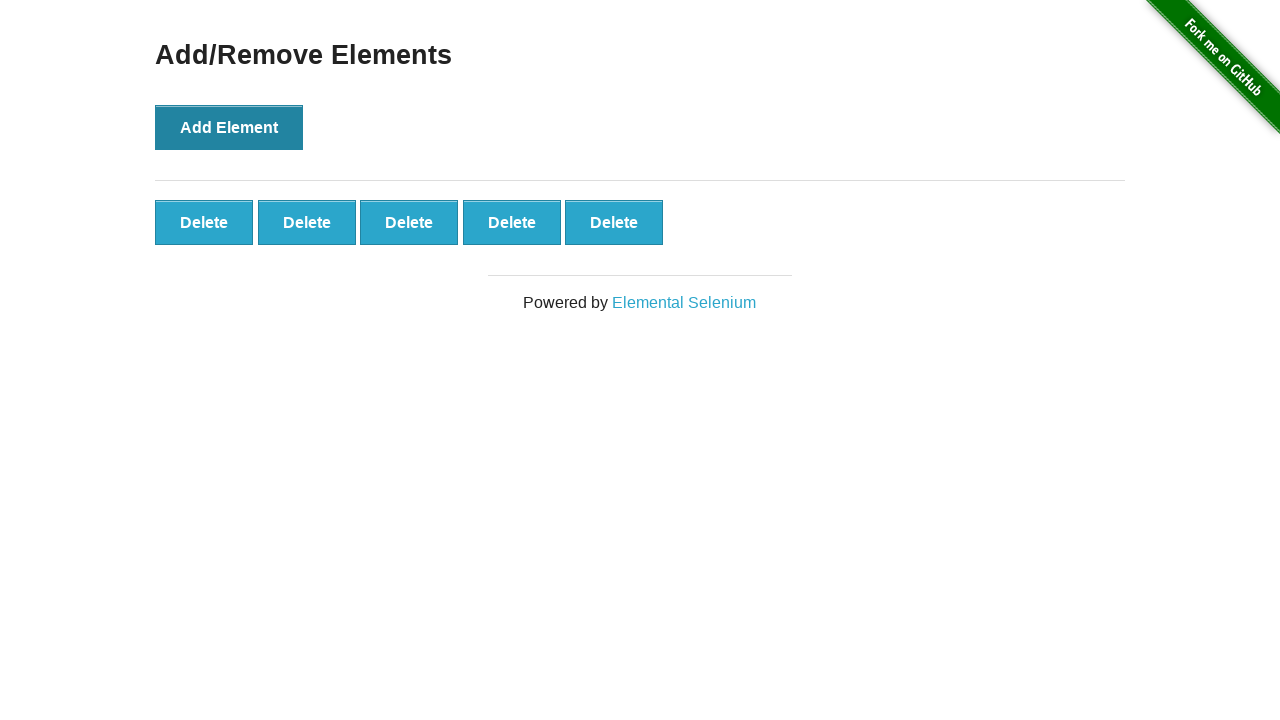

Located all Delete buttons
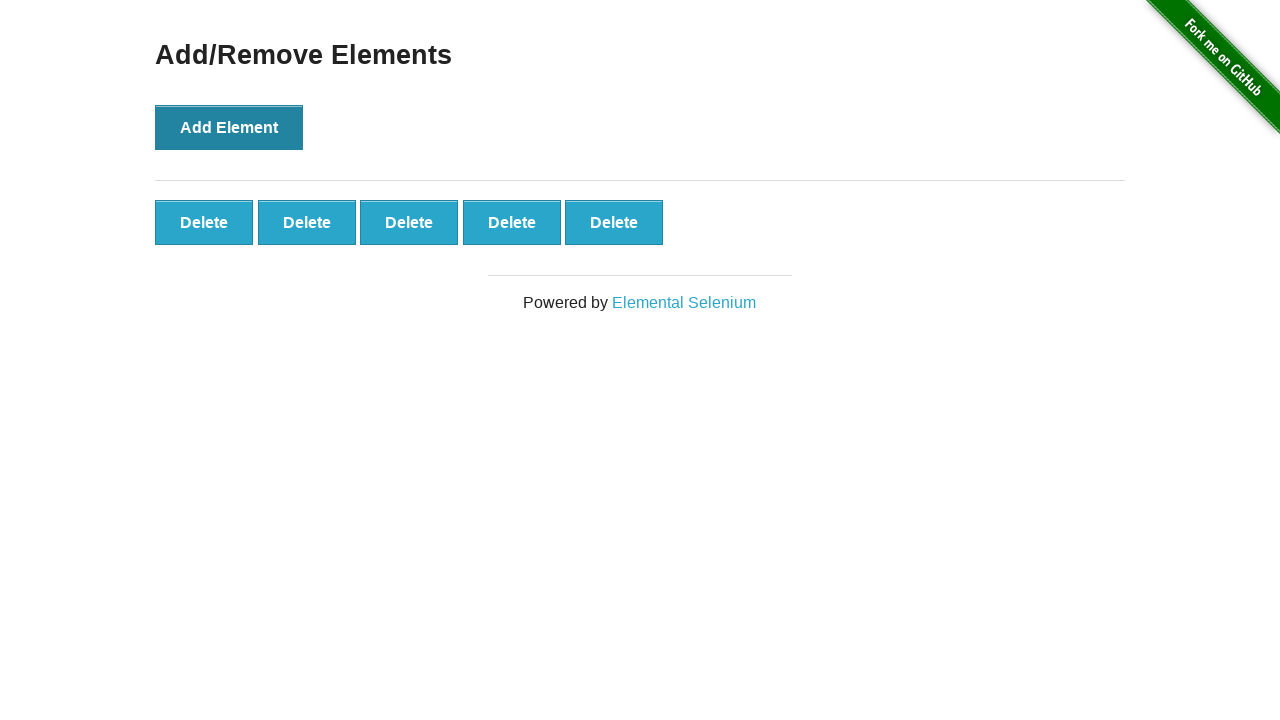

Verified that 5 Delete buttons were created
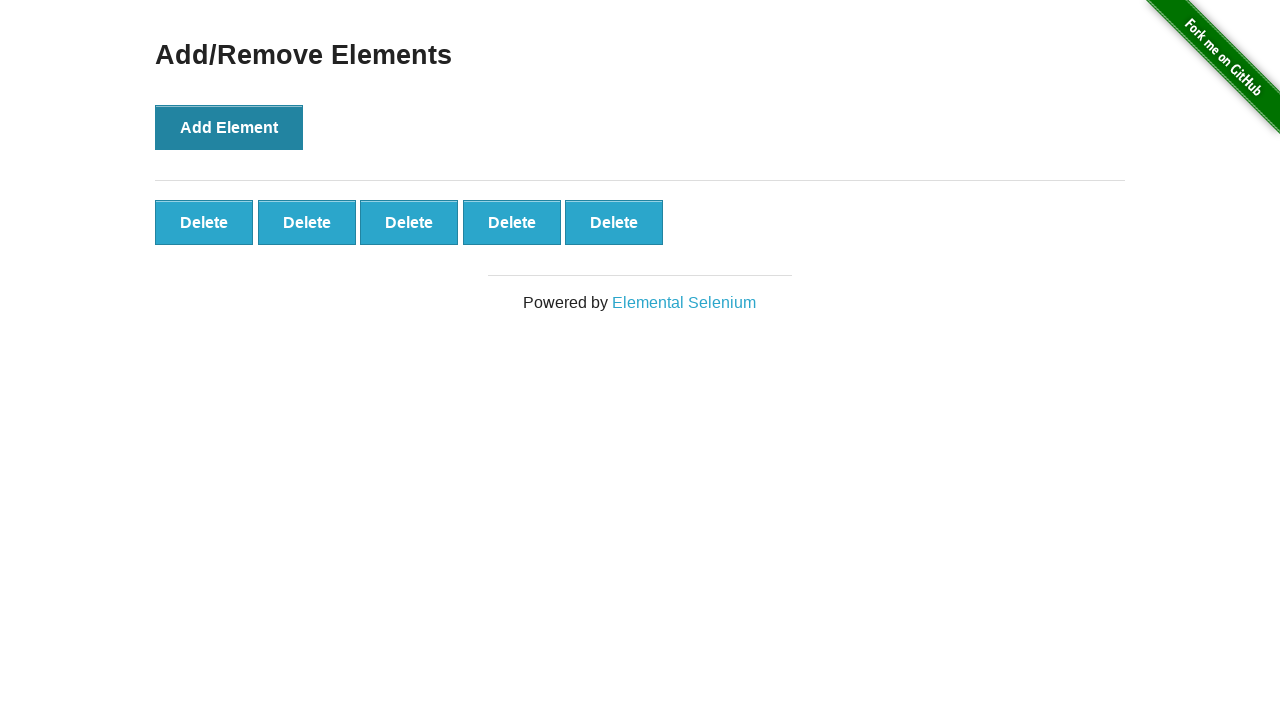

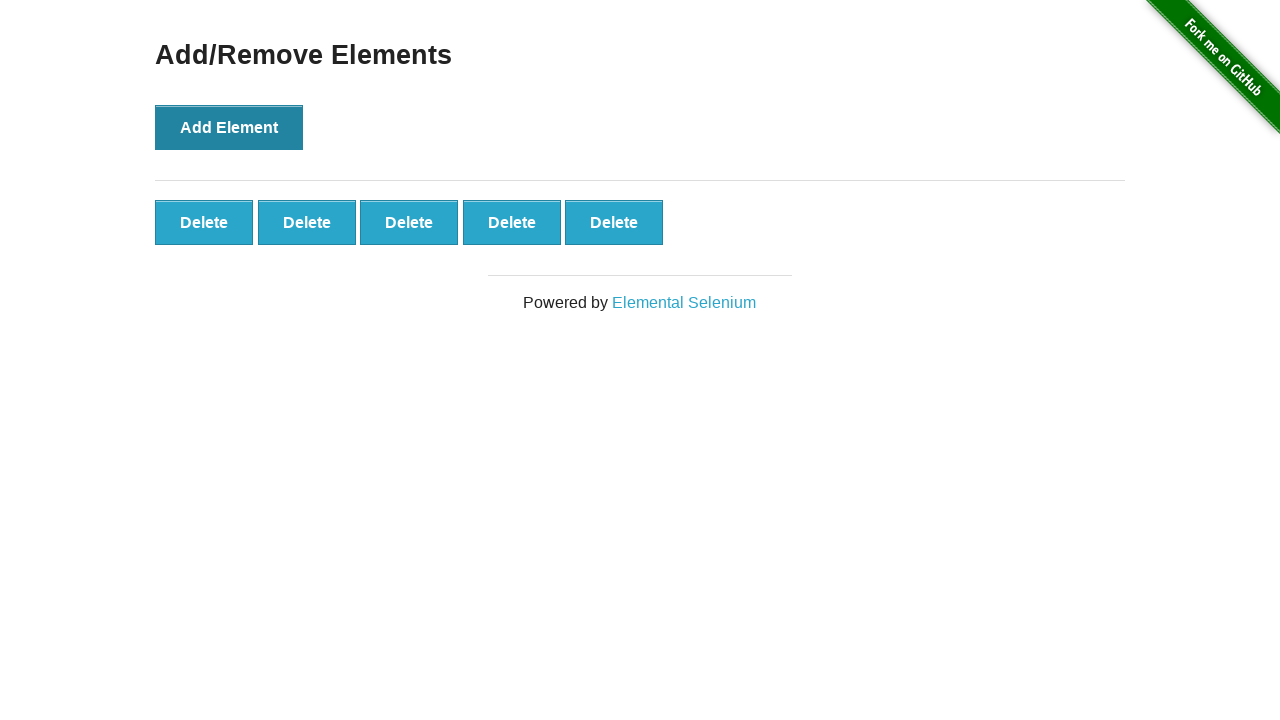